Tests that the clear completed button displays the correct text after marking an item complete.

Starting URL: https://demo.playwright.dev/todomvc

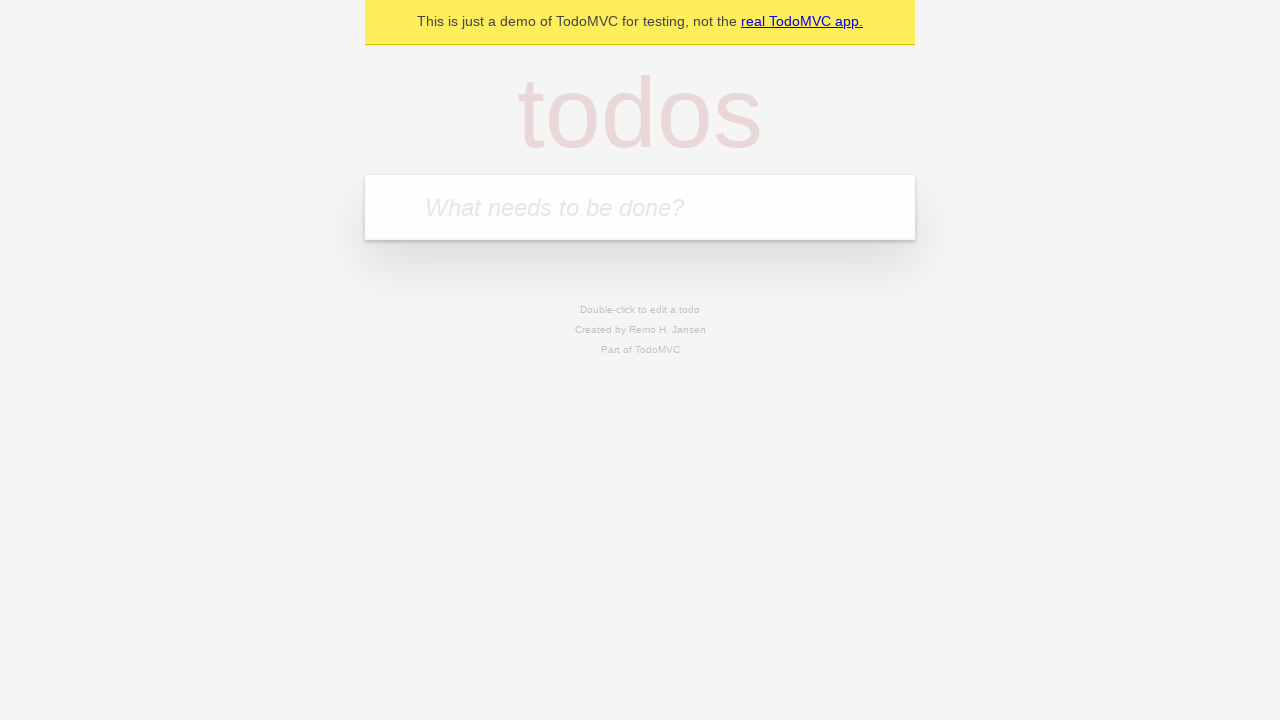

Filled new todo input with 'buy some cheese' on .new-todo
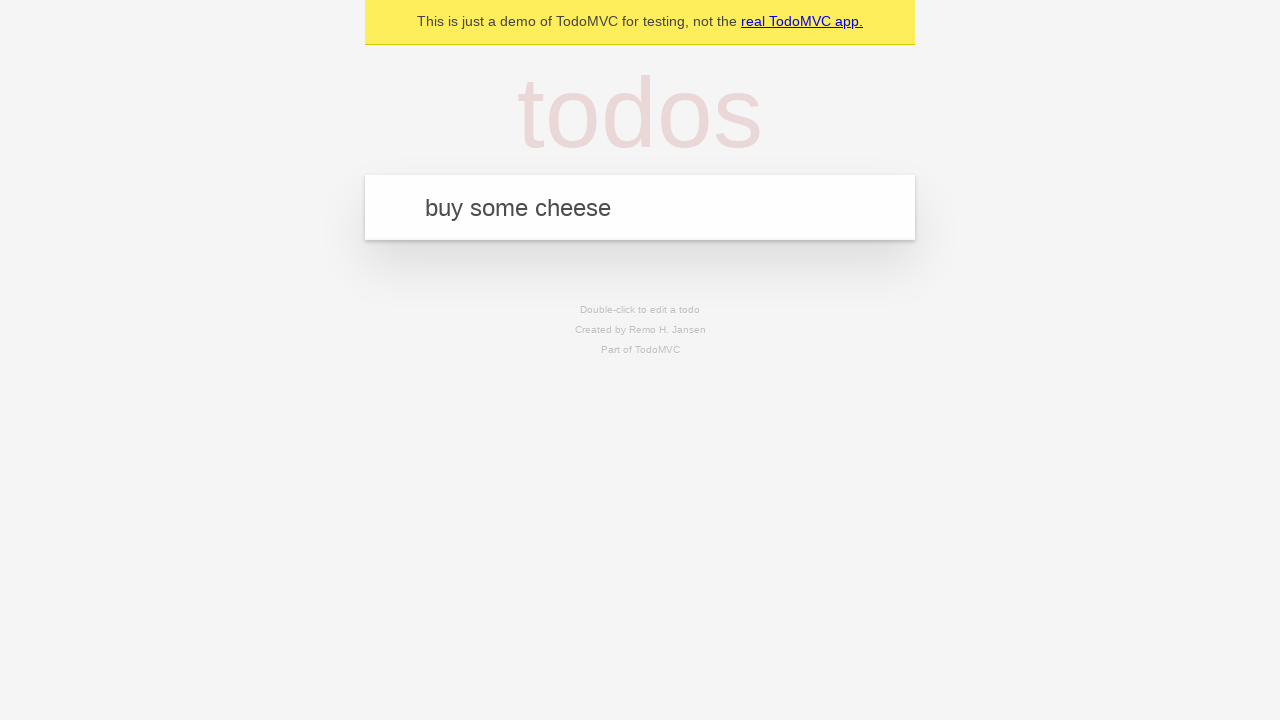

Pressed Enter to create first todo item on .new-todo
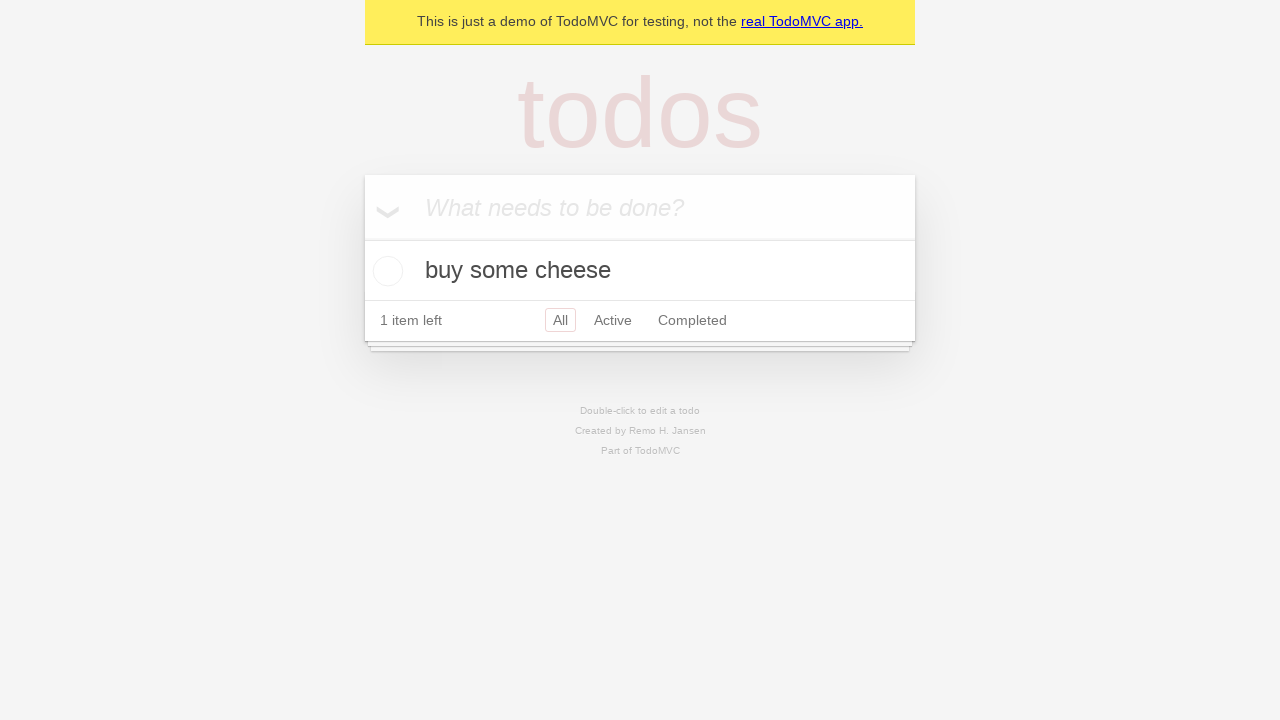

Filled new todo input with 'feed the cat' on .new-todo
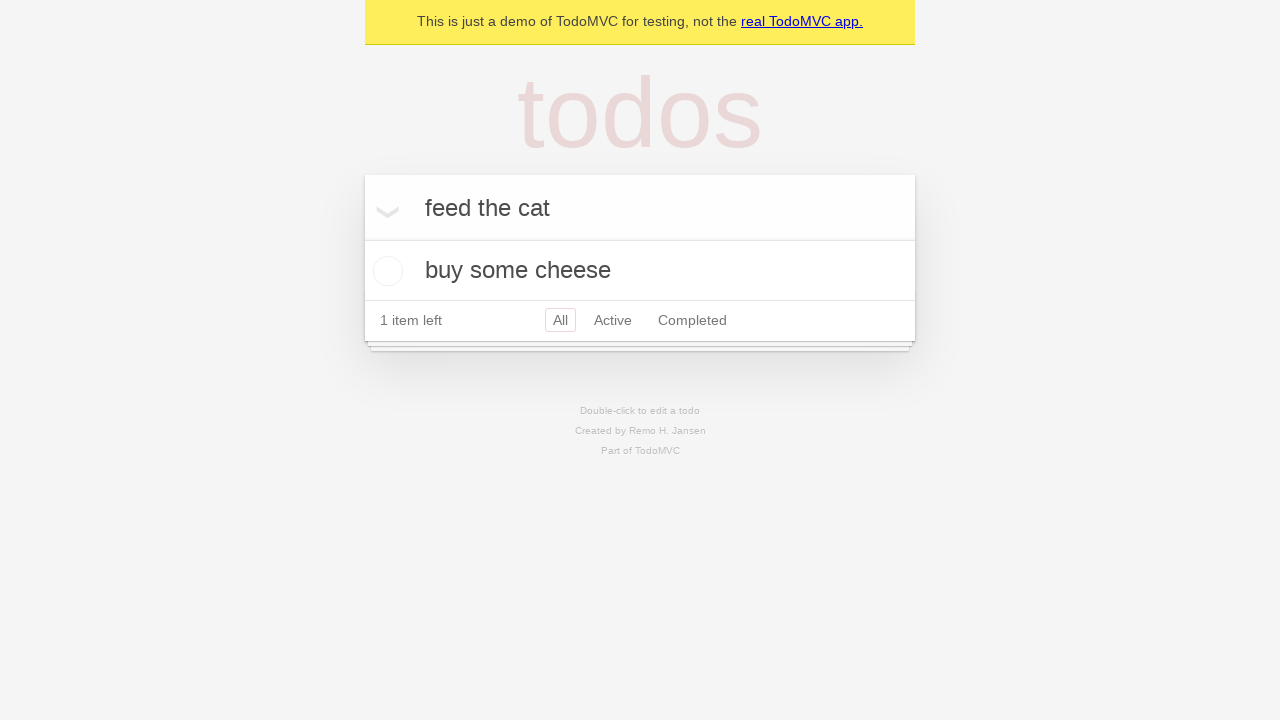

Pressed Enter to create second todo item on .new-todo
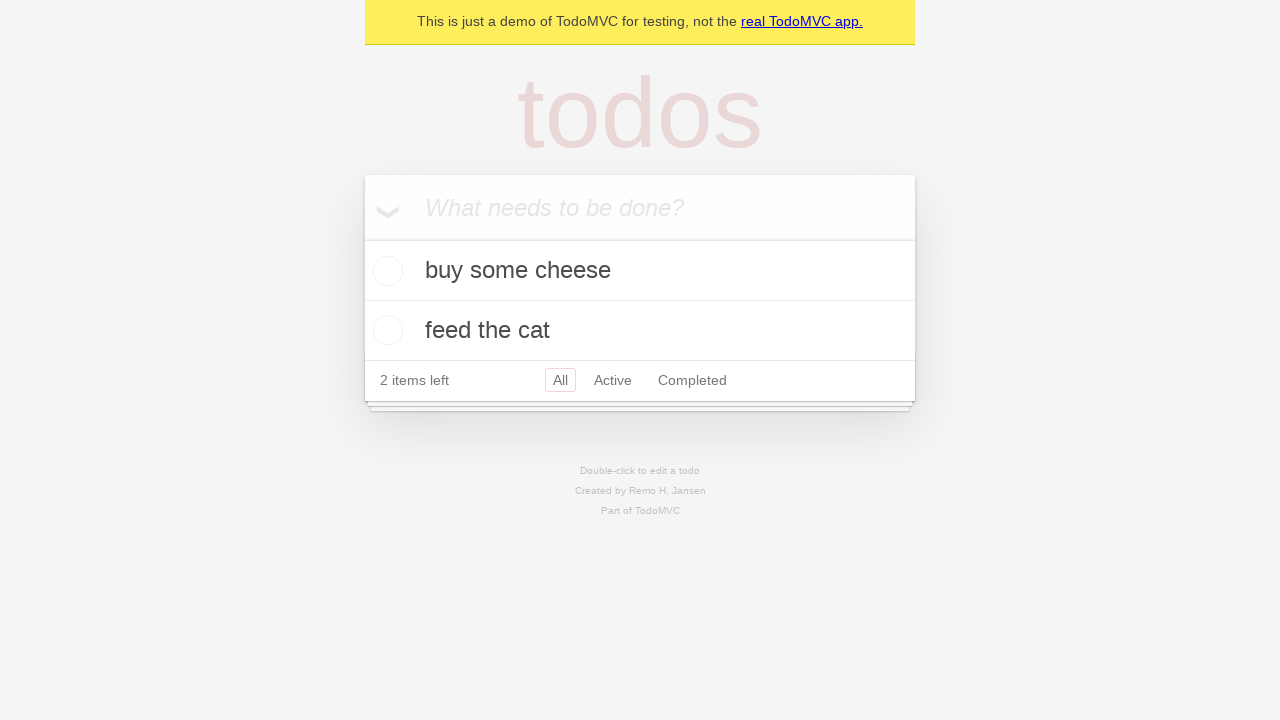

Filled new todo input with 'book a doctors appointment' on .new-todo
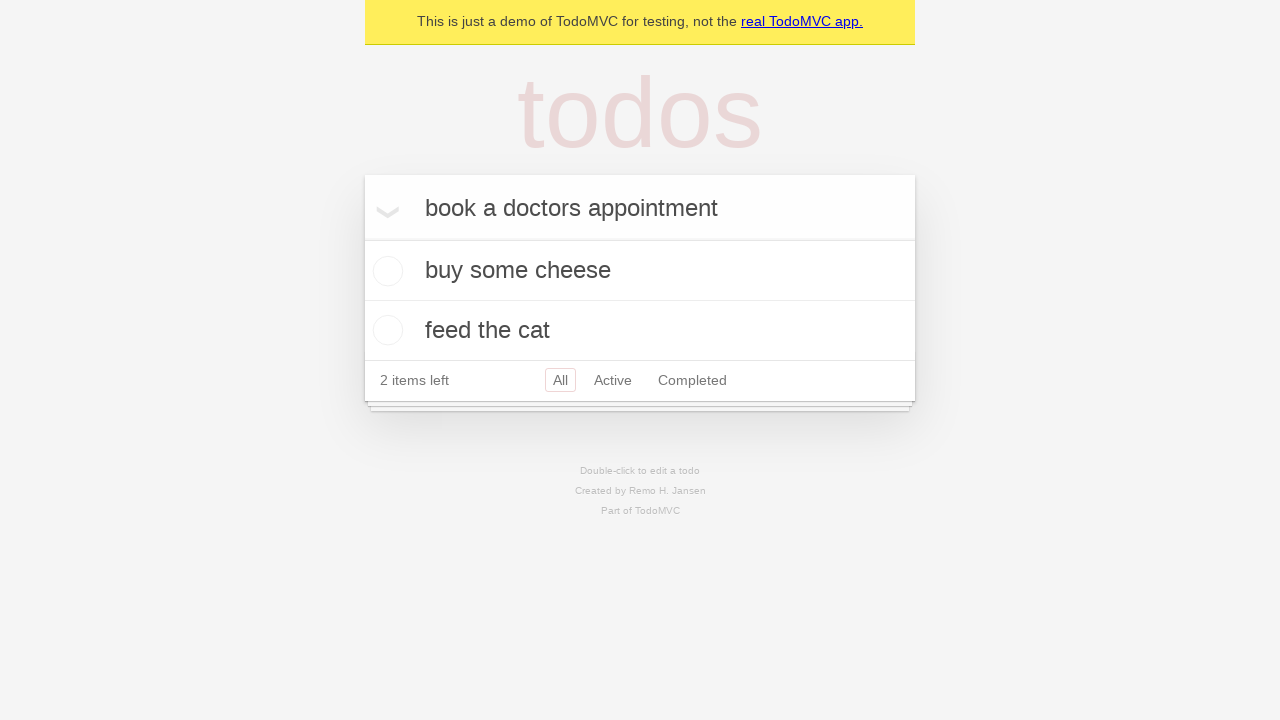

Pressed Enter to create third todo item on .new-todo
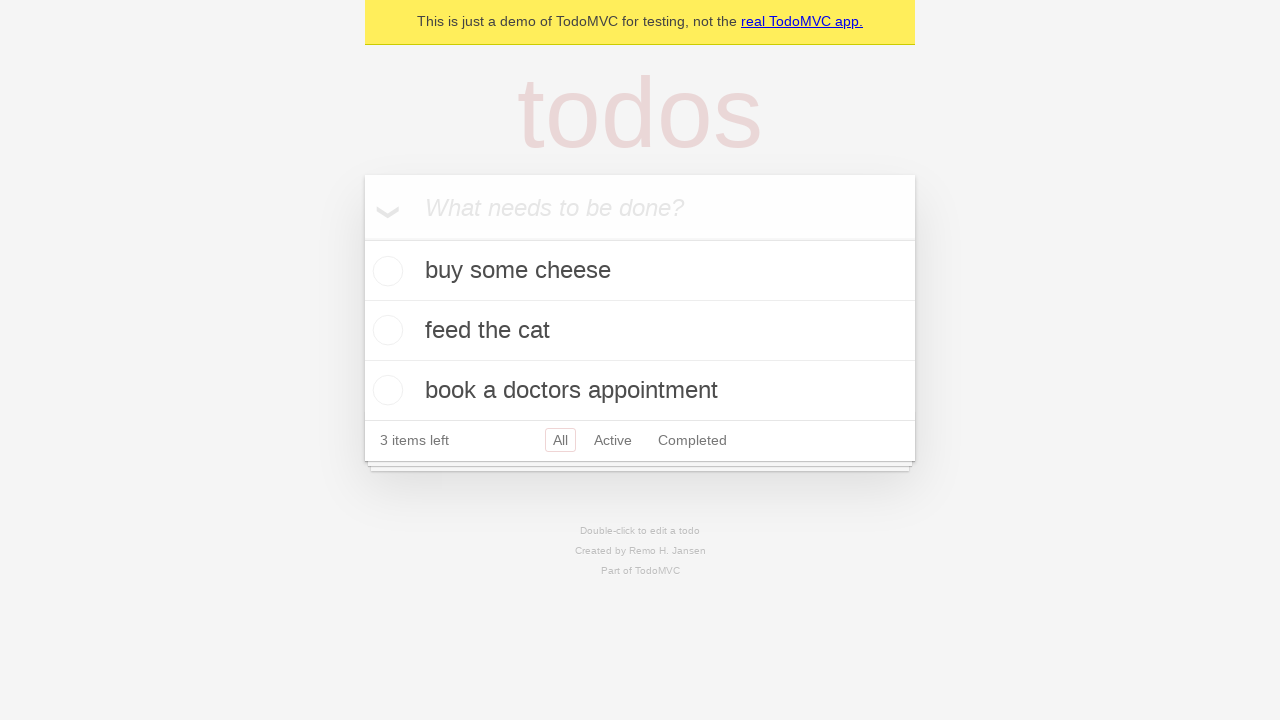

Waited for all three todo items to be created
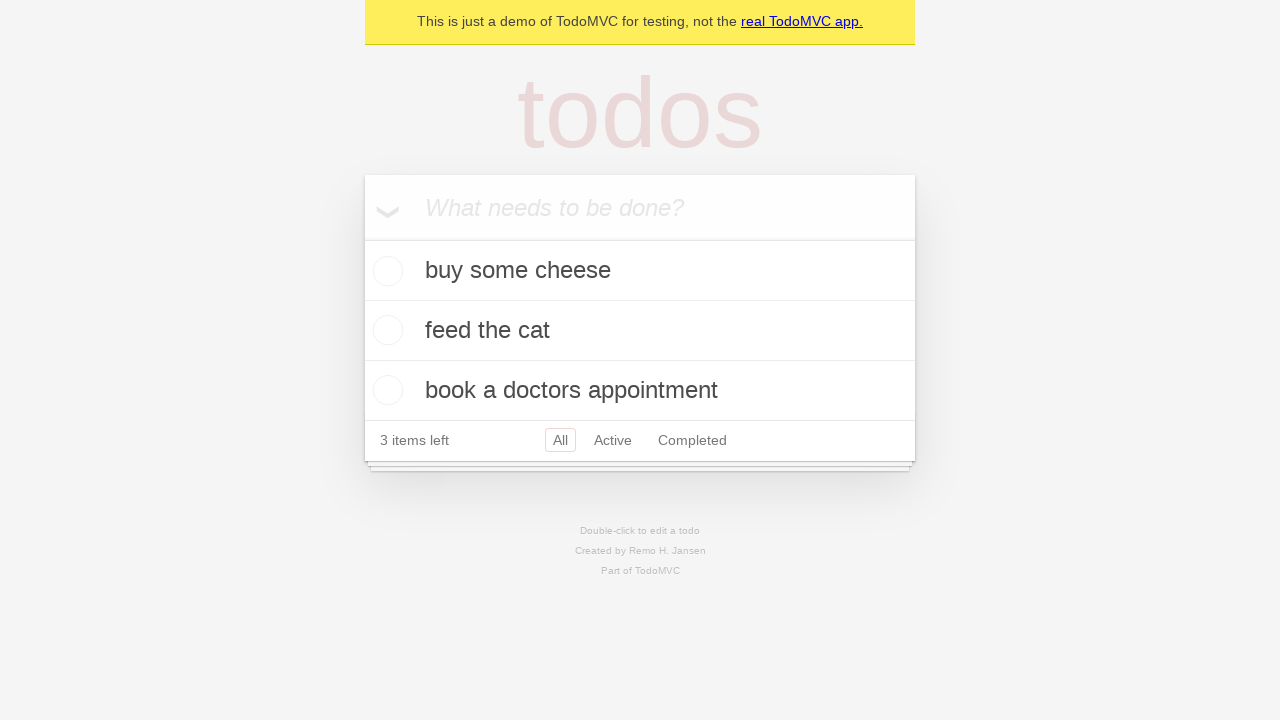

Marked first todo item as complete at (385, 271) on .todo-list li .toggle >> nth=0
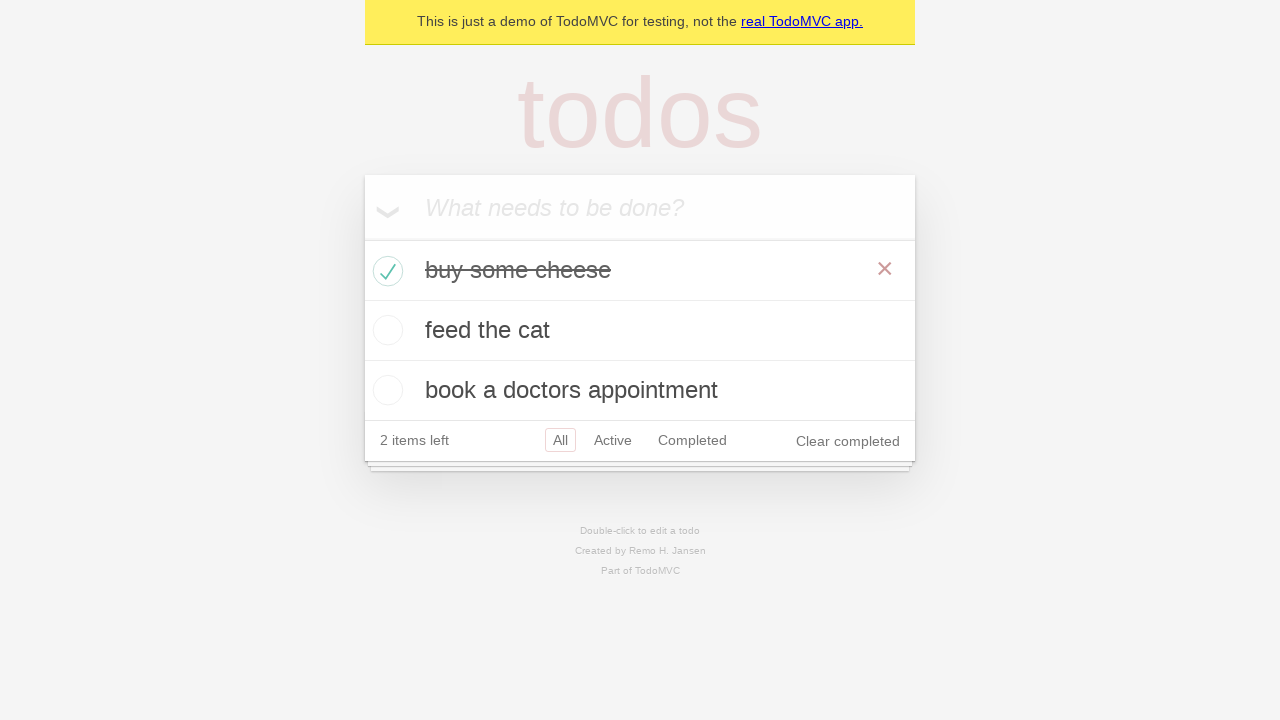

Clear completed button is now visible
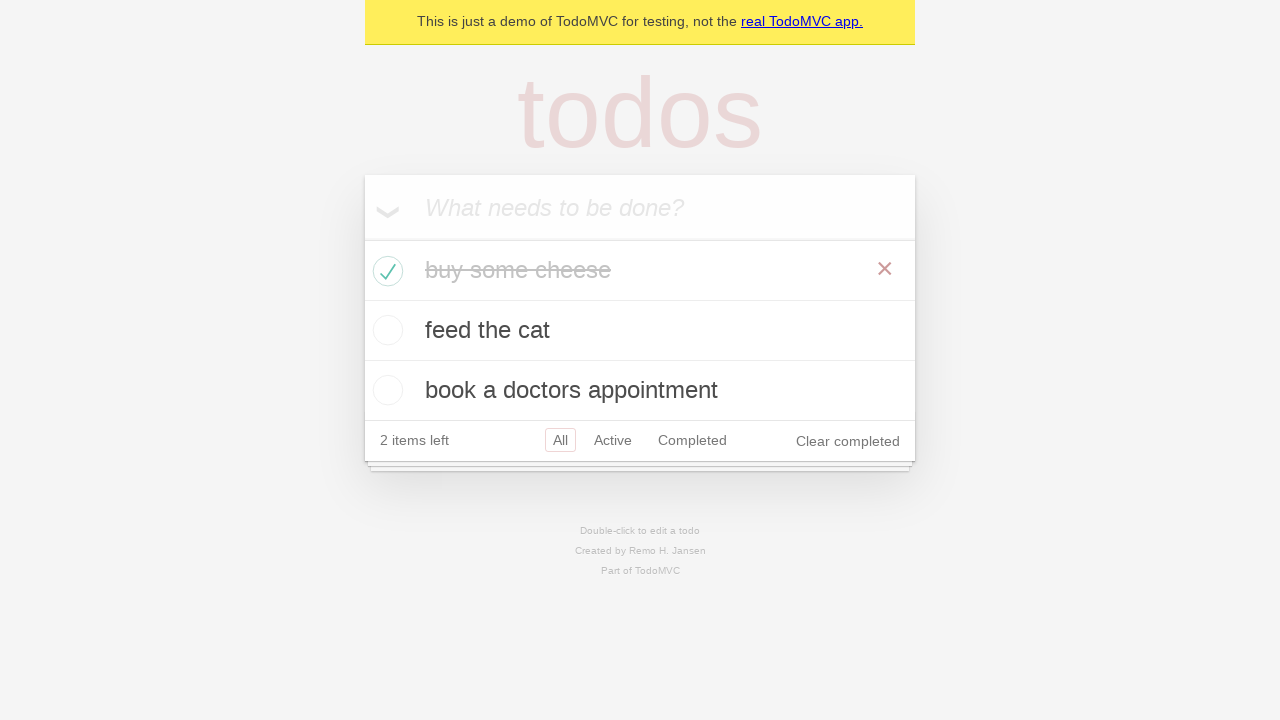

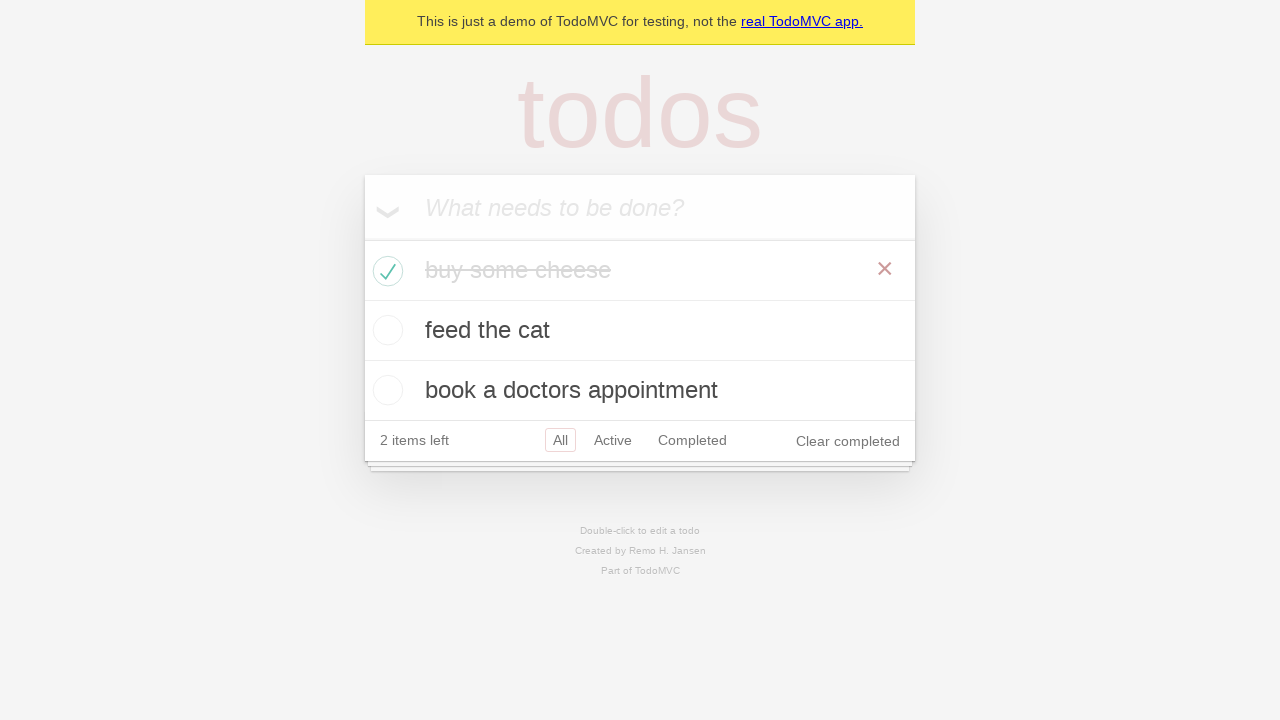